Tests handling of JavaScript dialog boxes (alert, confirm, and prompt) by clicking buttons that trigger each type of dialog and accepting them.

Starting URL: https://vinothqaacademy.com/alert-and-popup/

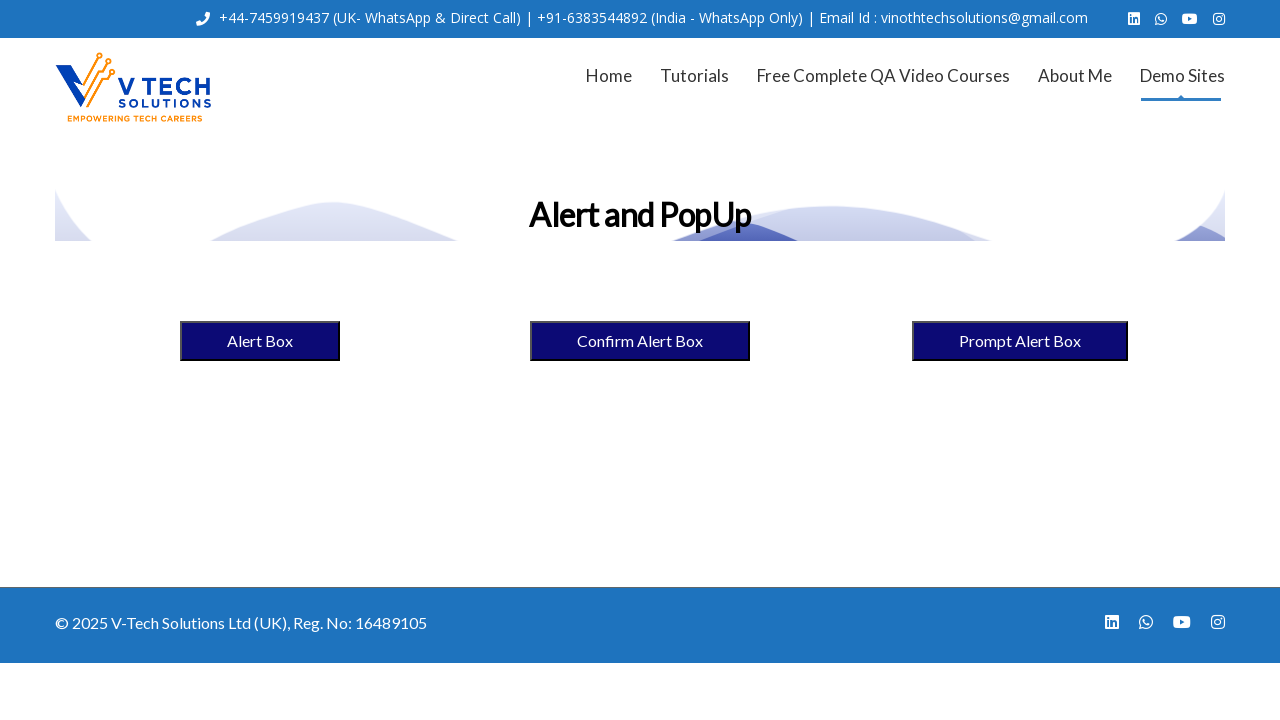

Registered dialog handler for alert, confirm, and prompt dialogs
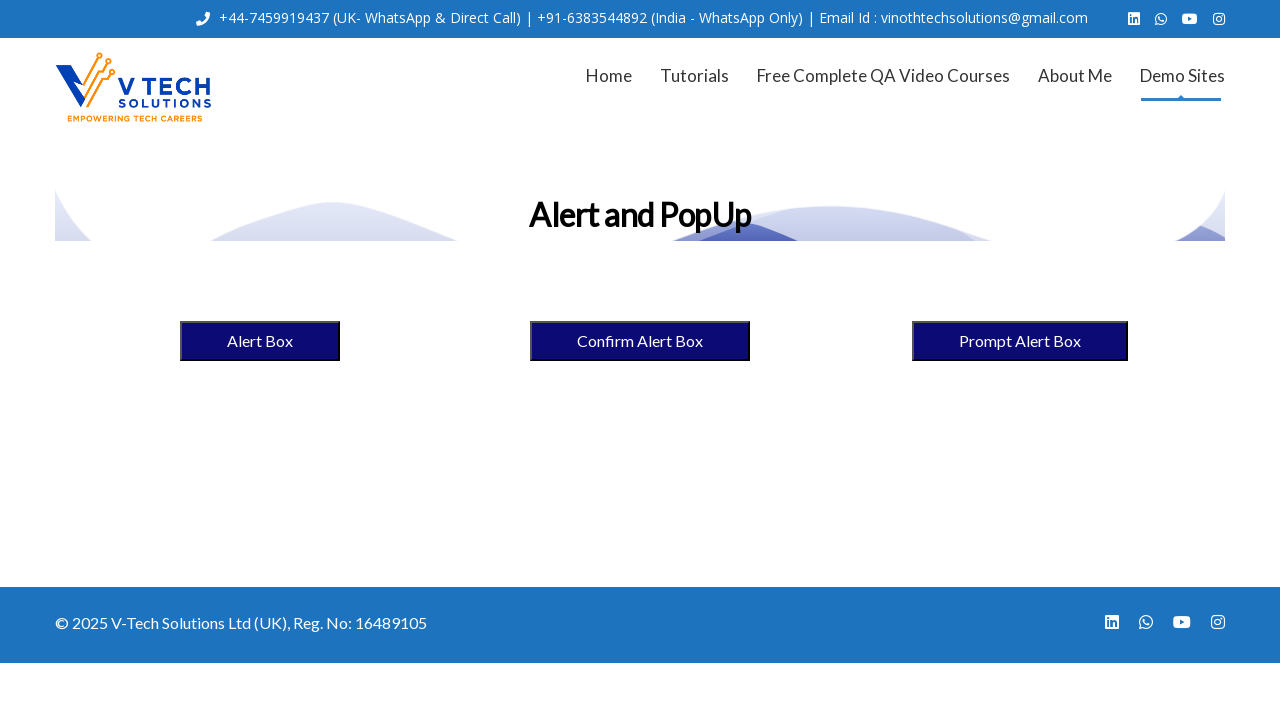

Clicked alert box button at (260, 341) on xpath=//button[@name='alertbox']
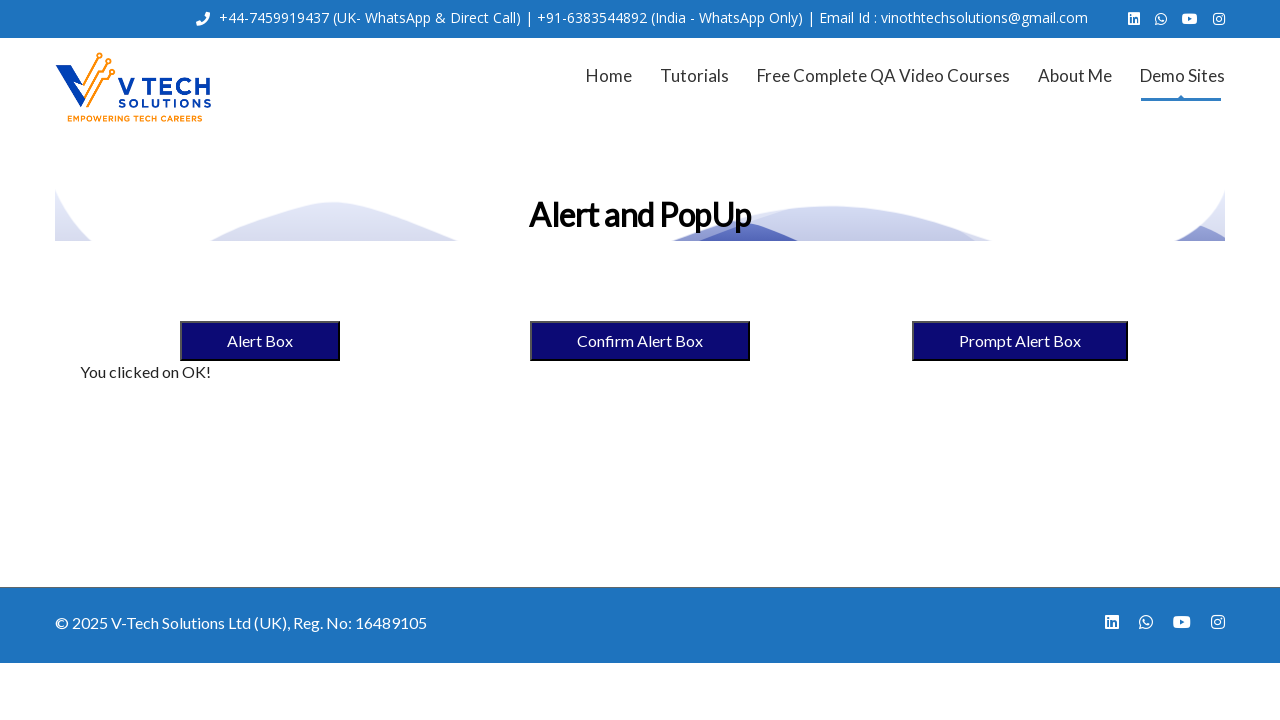

Waited 2 seconds for alert dialog to be handled
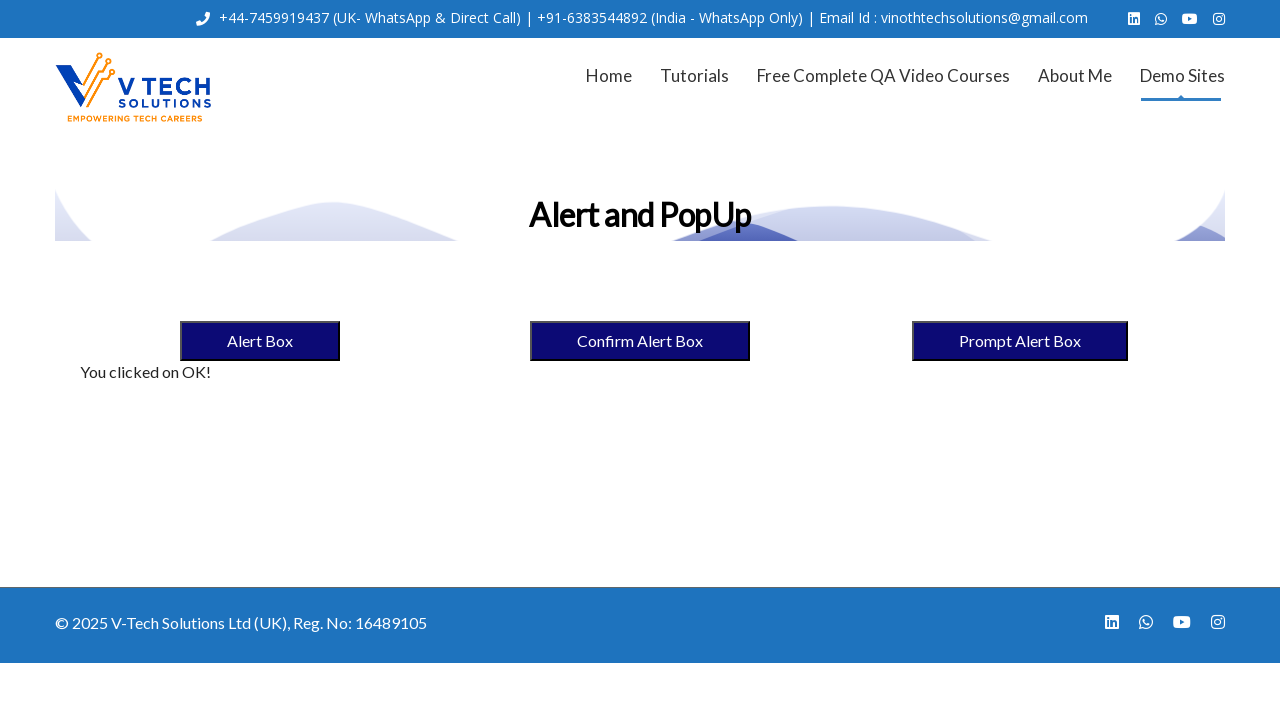

Clicked confirm alert box button at (640, 341) on xpath=//button[@name='confirmalertbox']
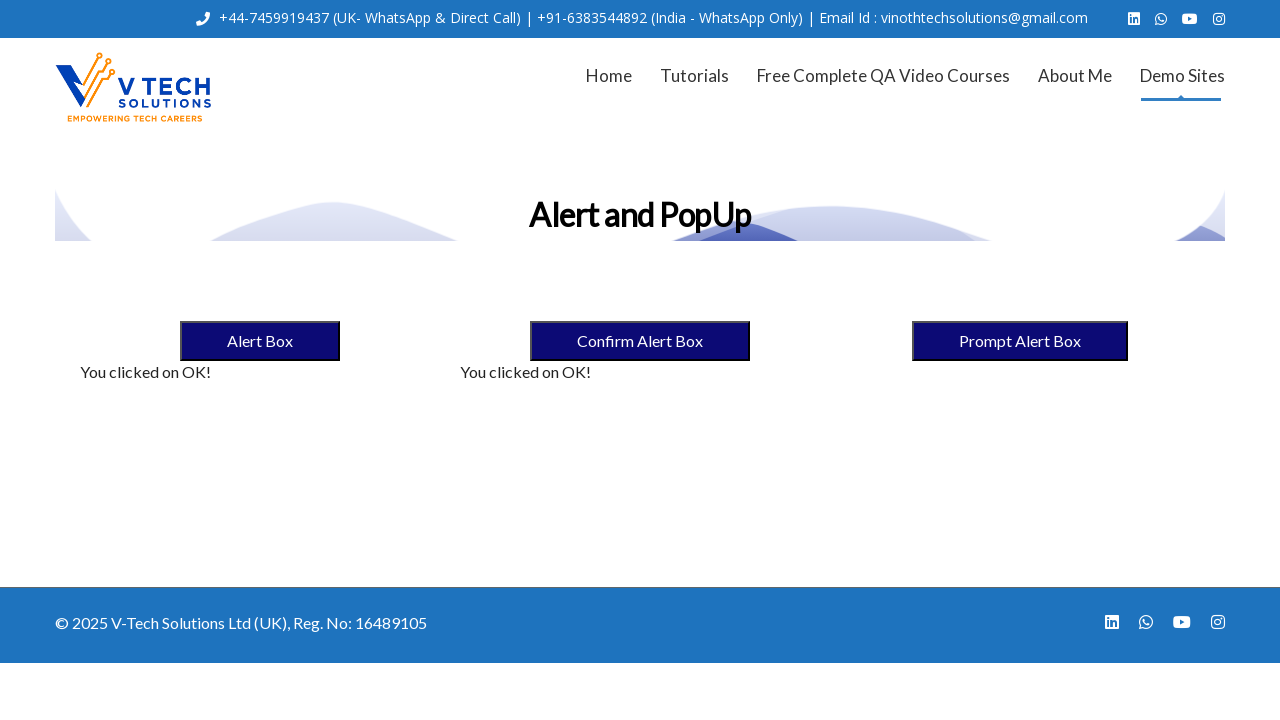

Waited 2 seconds for confirm dialog to be handled
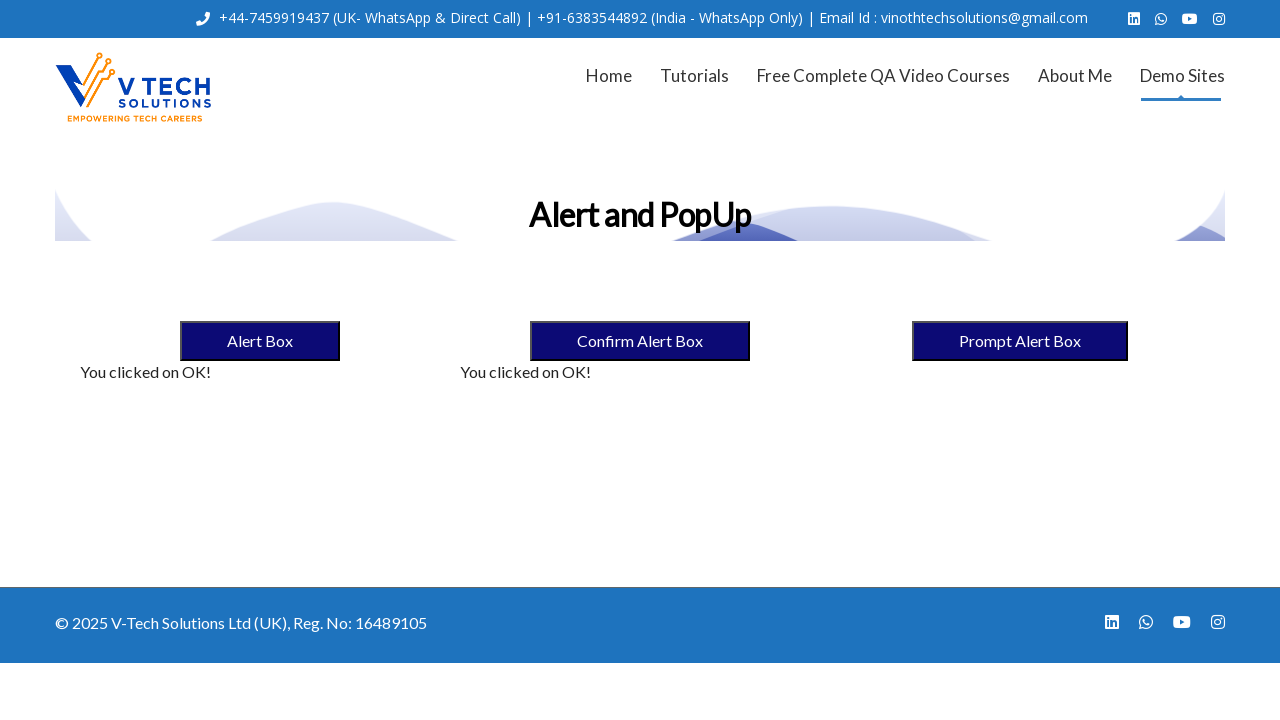

Clicked prompt alert box button at (1020, 341) on xpath=//button[@name='promptalertbox1234']
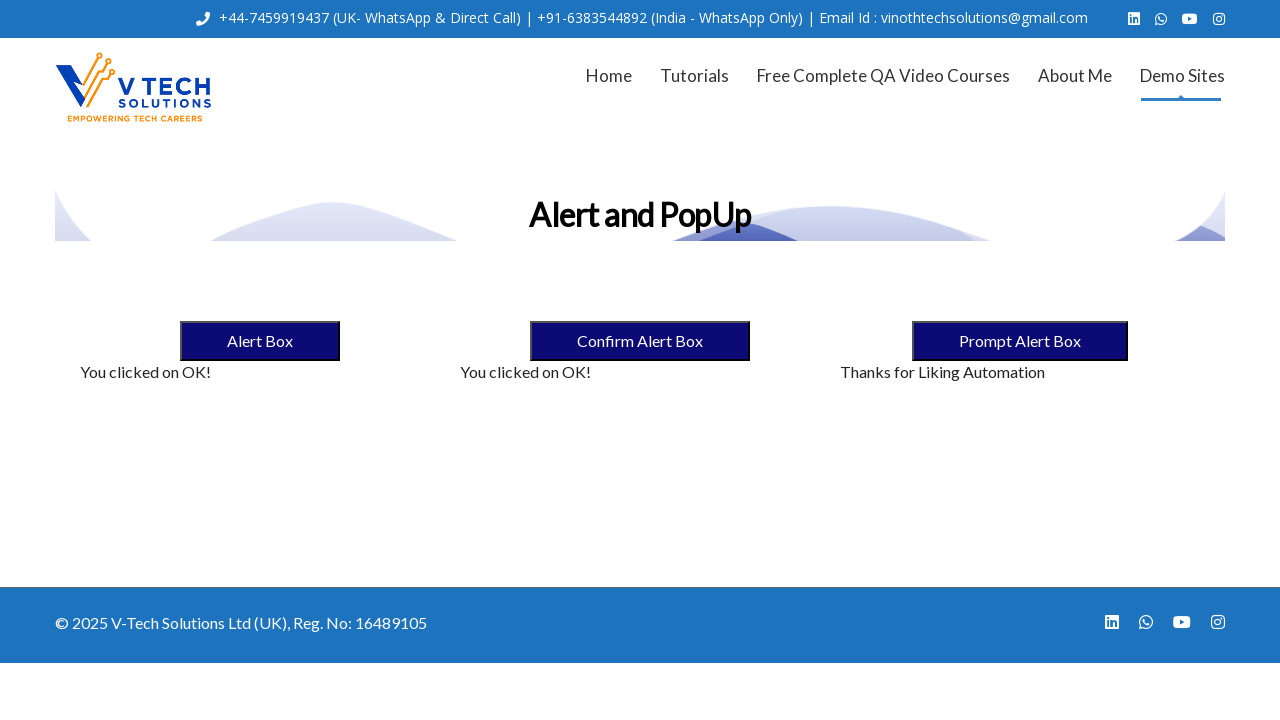

Waited 2 seconds for prompt dialog to be handled
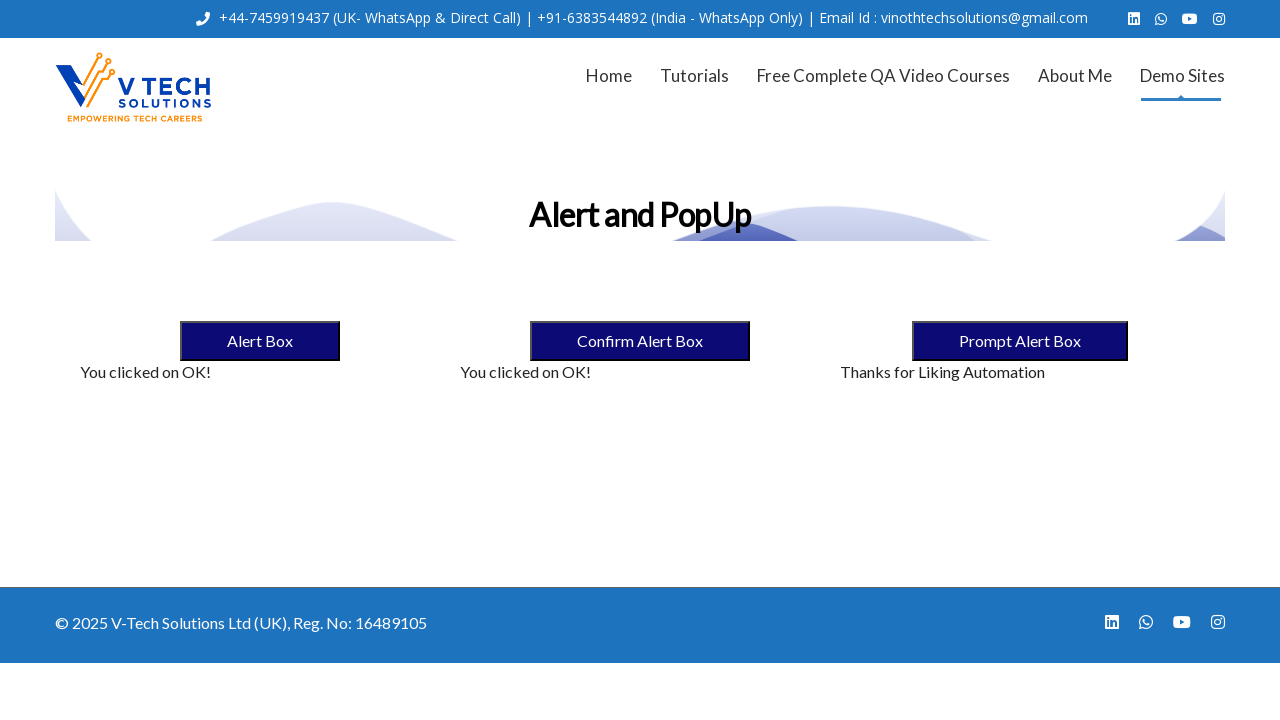

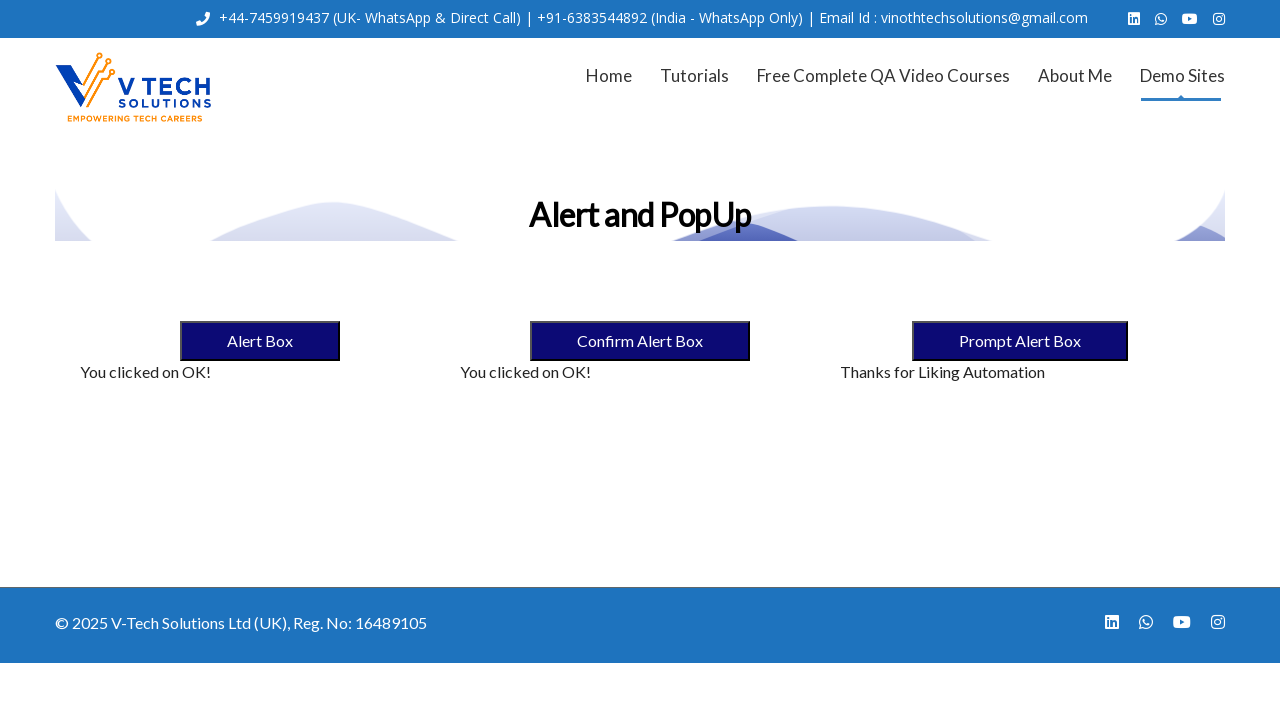